Tests autocomplete functionality twice - first searching for "uni" and selecting "United Kingdom", then searching for "bah" and selecting "Bahamas"

Starting URL: https://testcenter.techproeducation.com/index.php?page=autocomplete

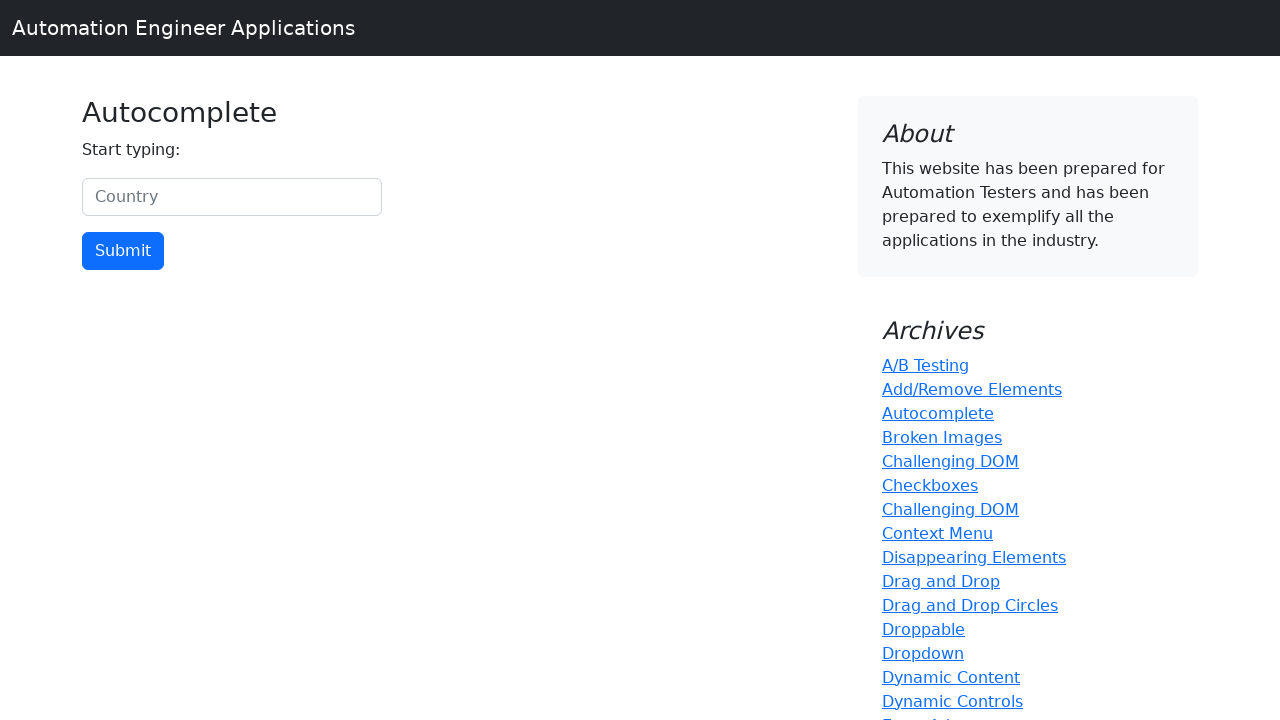

Filled autocomplete field with 'uni' on #myCountry
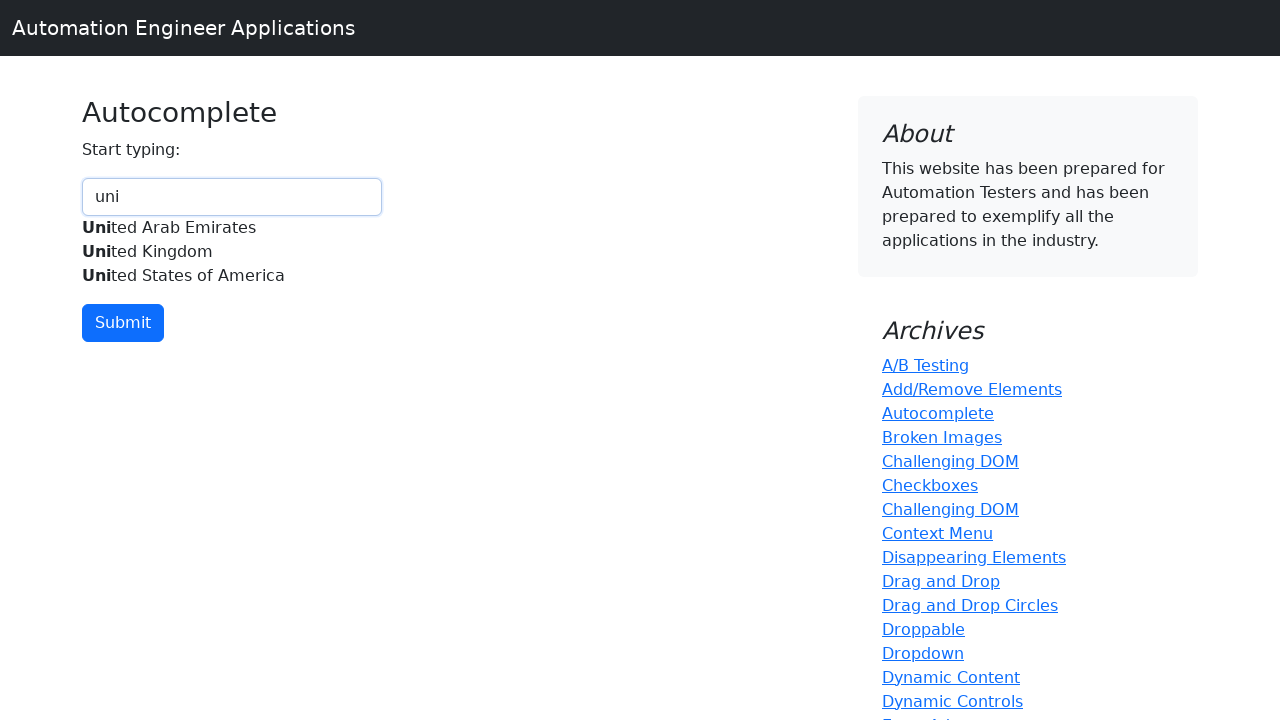

Selected 'United Kingdom' from autocomplete dropdown at (232, 252) on xpath=//div[@id='myCountryautocomplete-list']//div[.='United Kingdom']
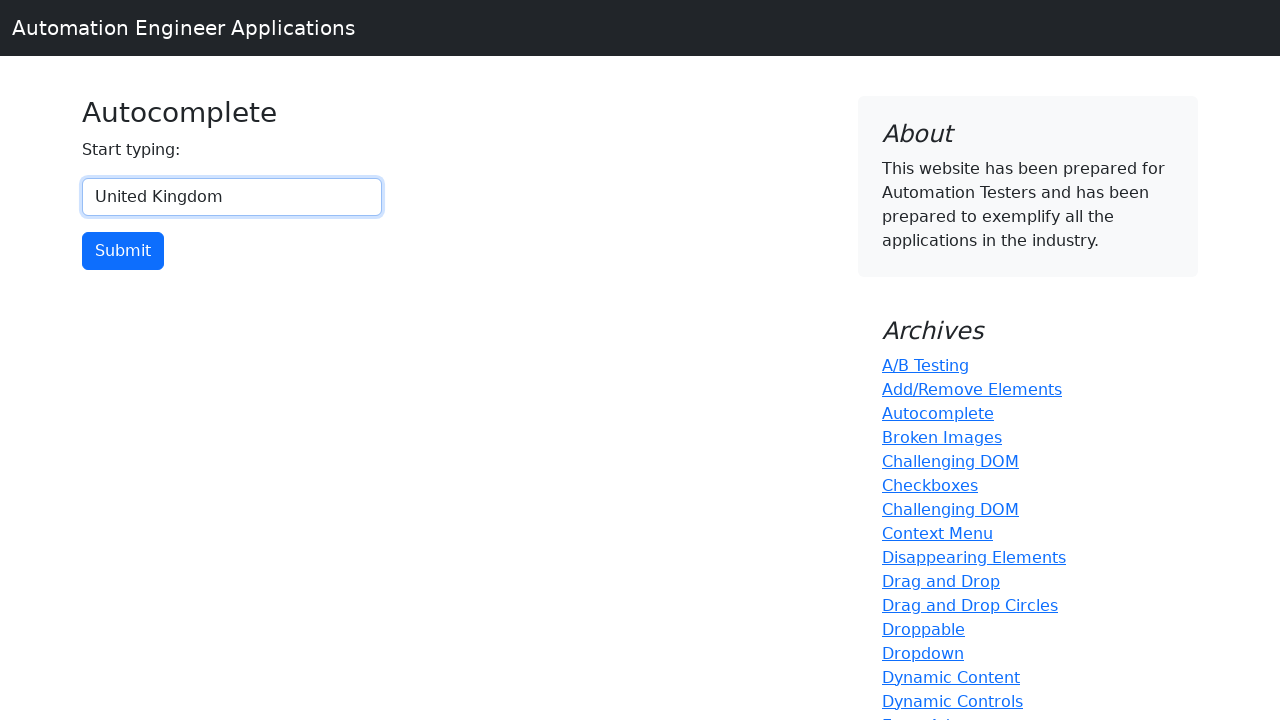

Clicked submit button after selecting United Kingdom at (123, 251) on input[type='button']
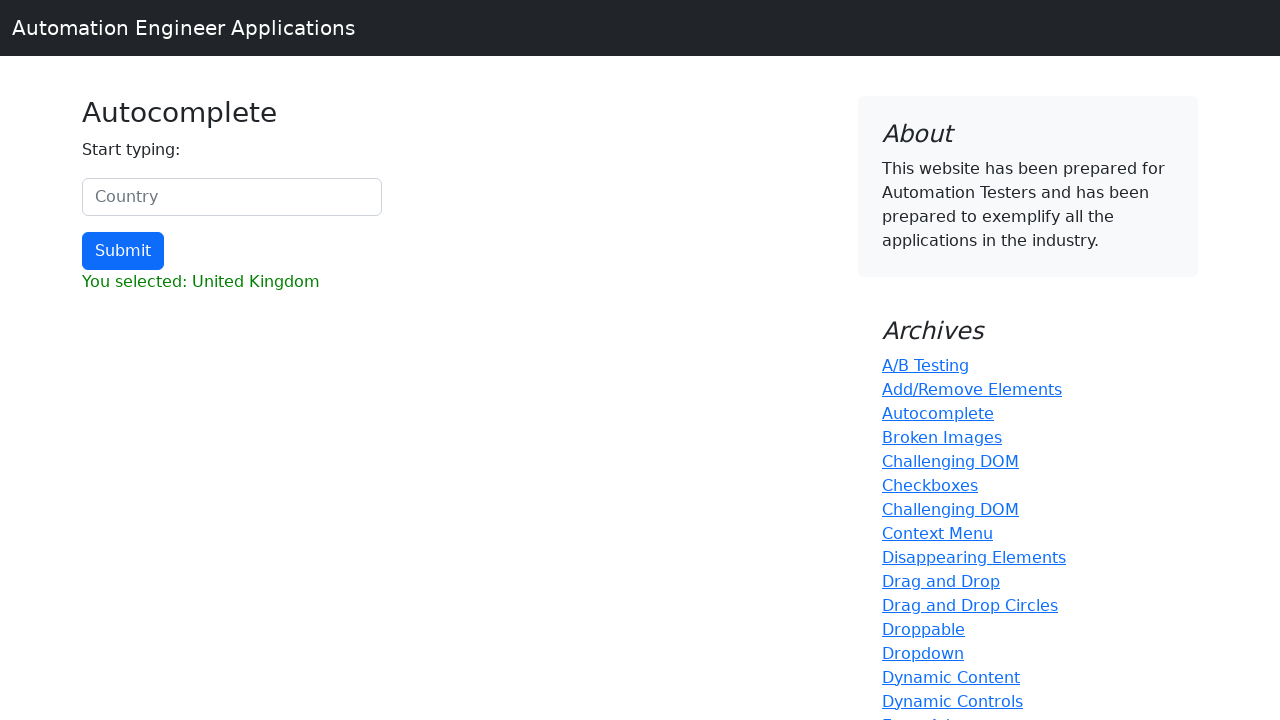

Cleared autocomplete field on #myCountry
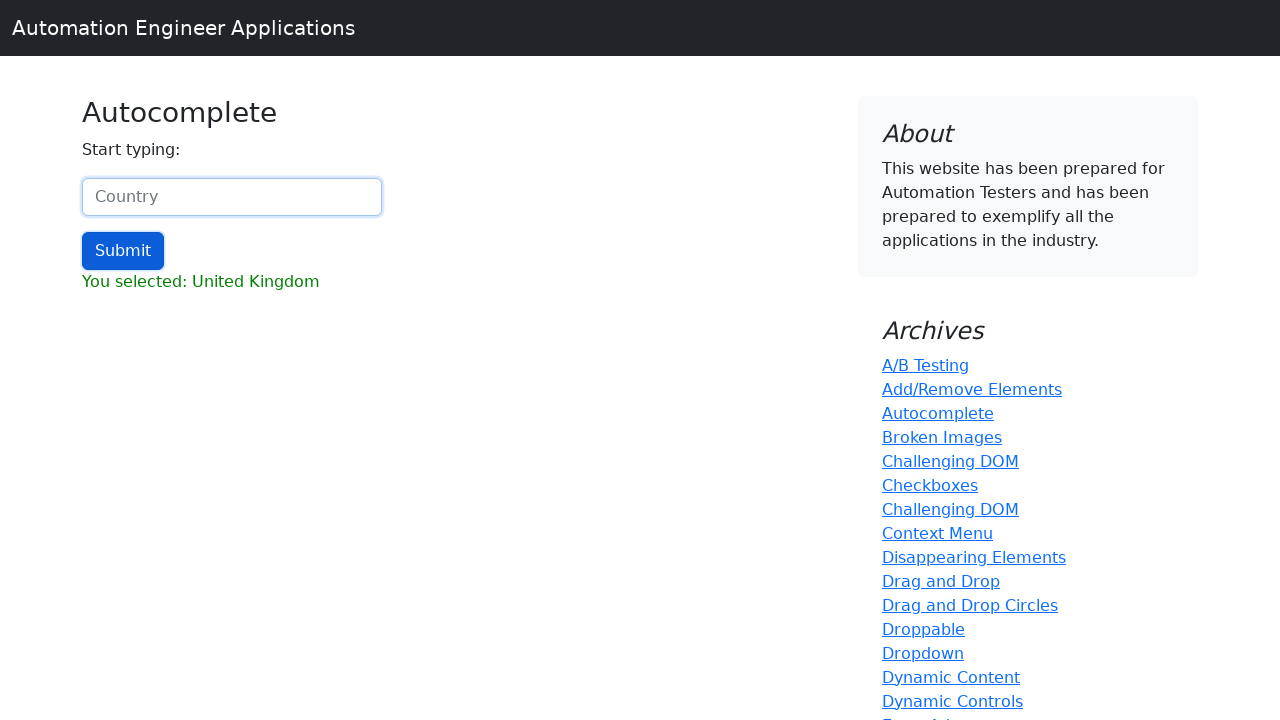

Filled autocomplete field with 'bah' on #myCountry
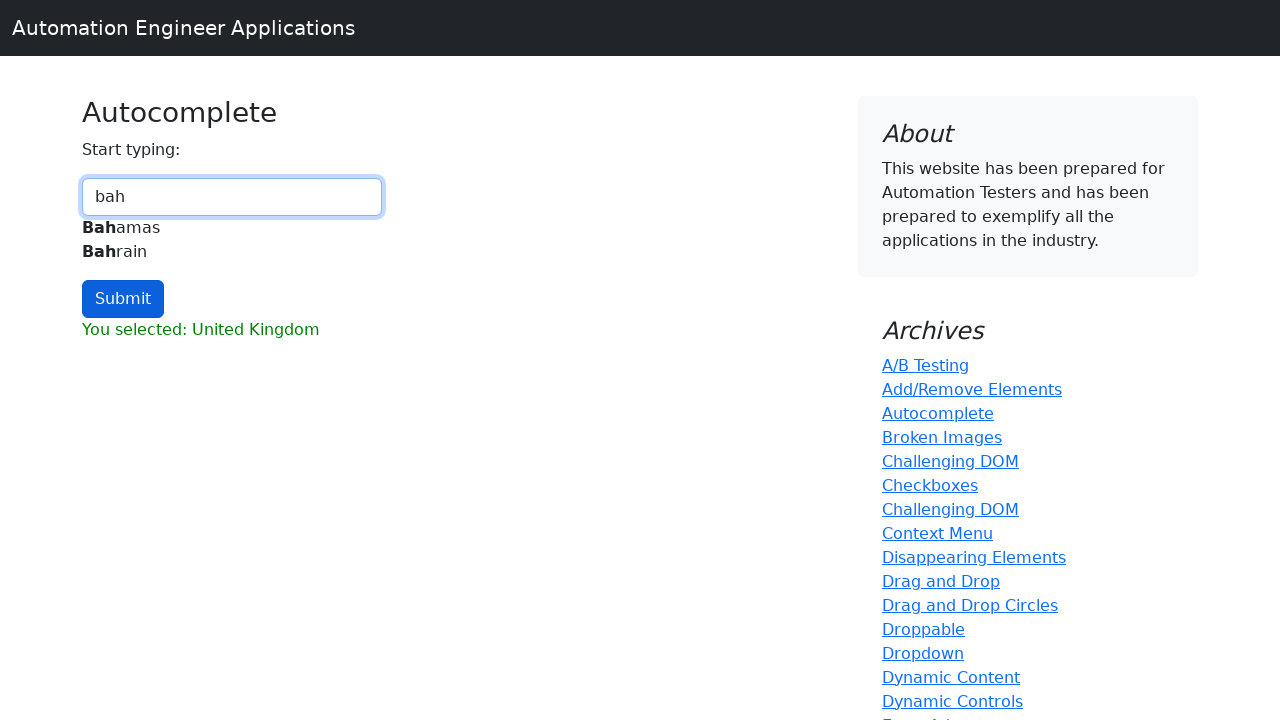

Selected 'Bahamas' from autocomplete dropdown at (232, 228) on xpath=//div[@id='myCountryautocomplete-list']//div[.='Bahamas']
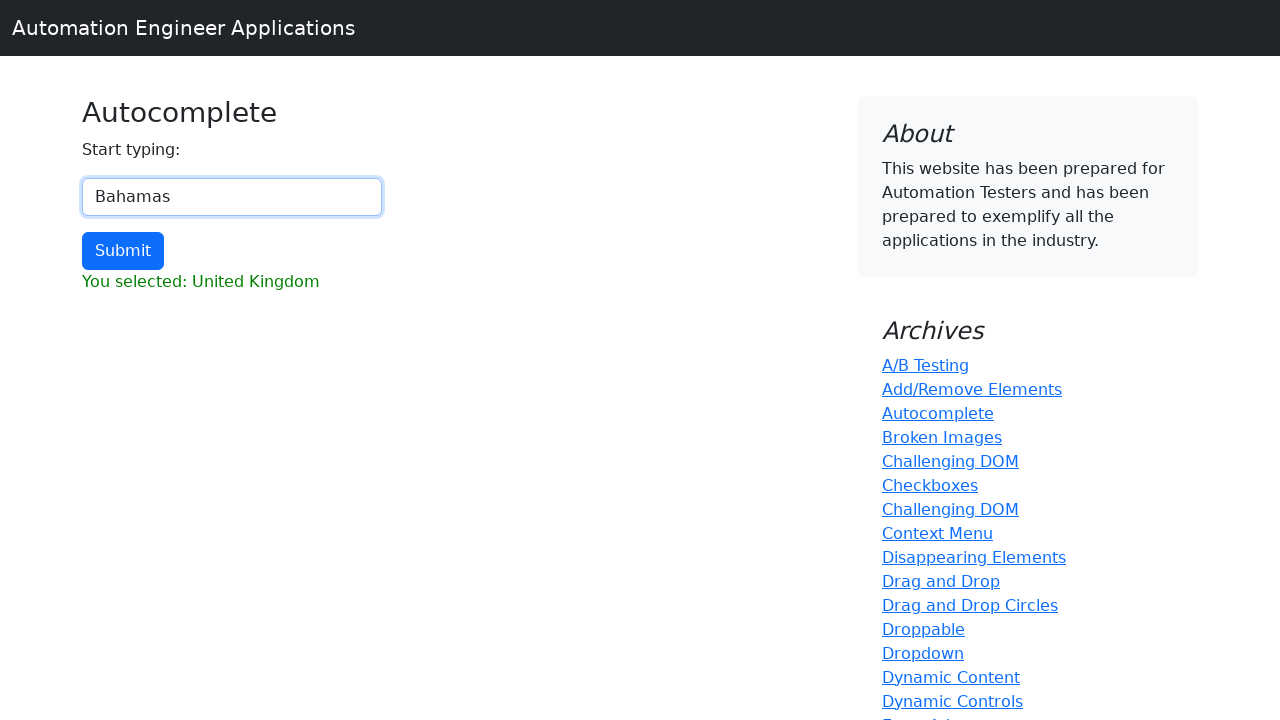

Clicked submit button after selecting Bahamas at (123, 251) on input[type='button']
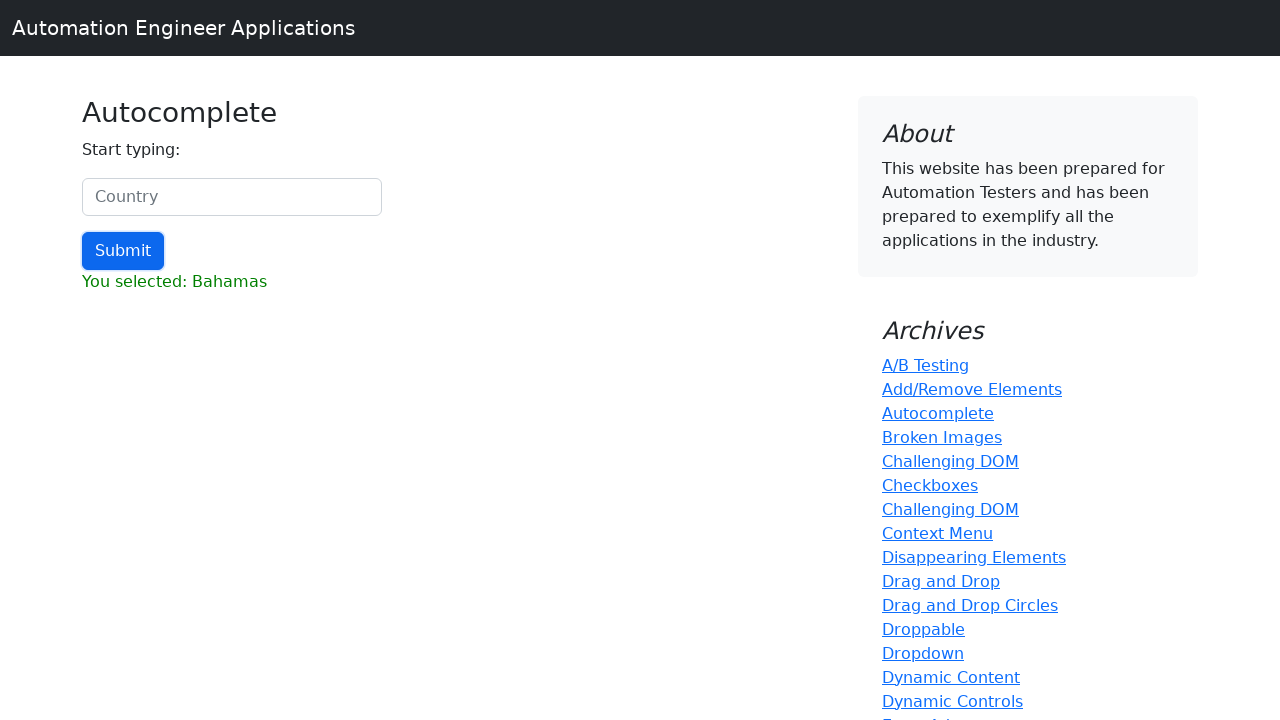

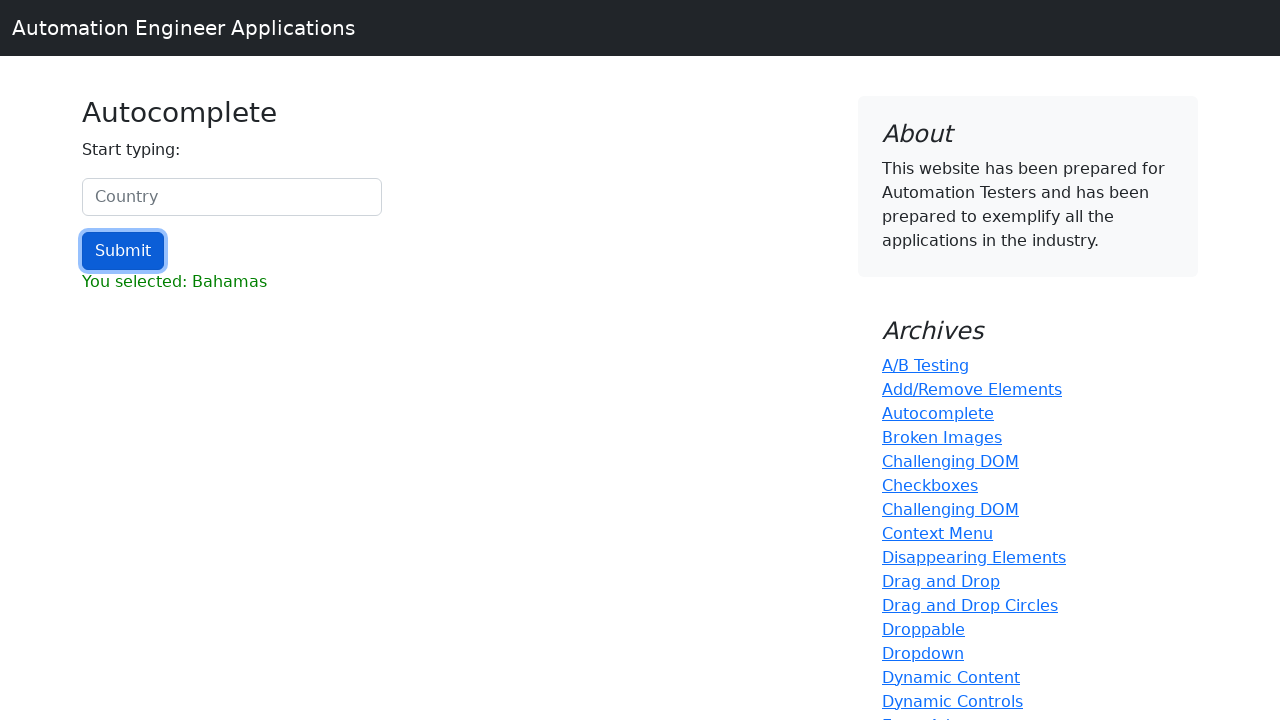